Tests finding and clicking a link by its text (a calculated number), then fills out a form with first name, last name, city, and country fields, and submits it.

Starting URL: http://suninjuly.github.io/find_link_text

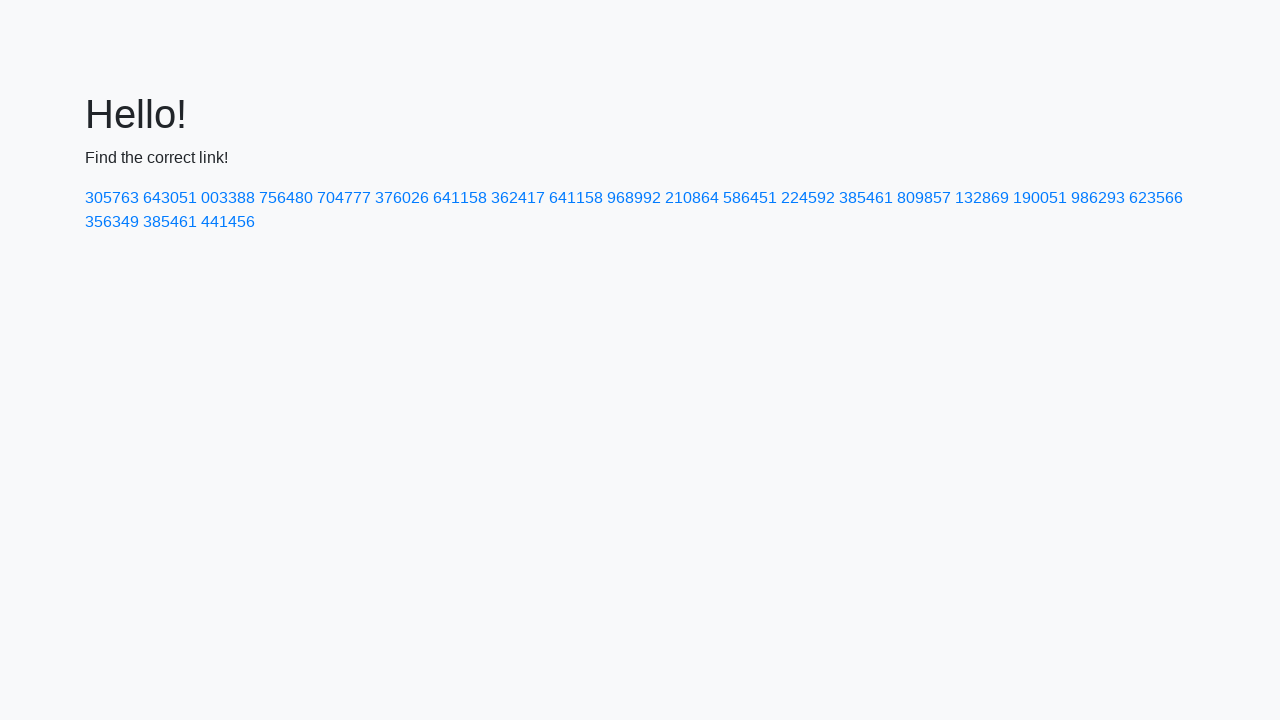

Clicked link with calculated text '224592' at (808, 198) on text=224592
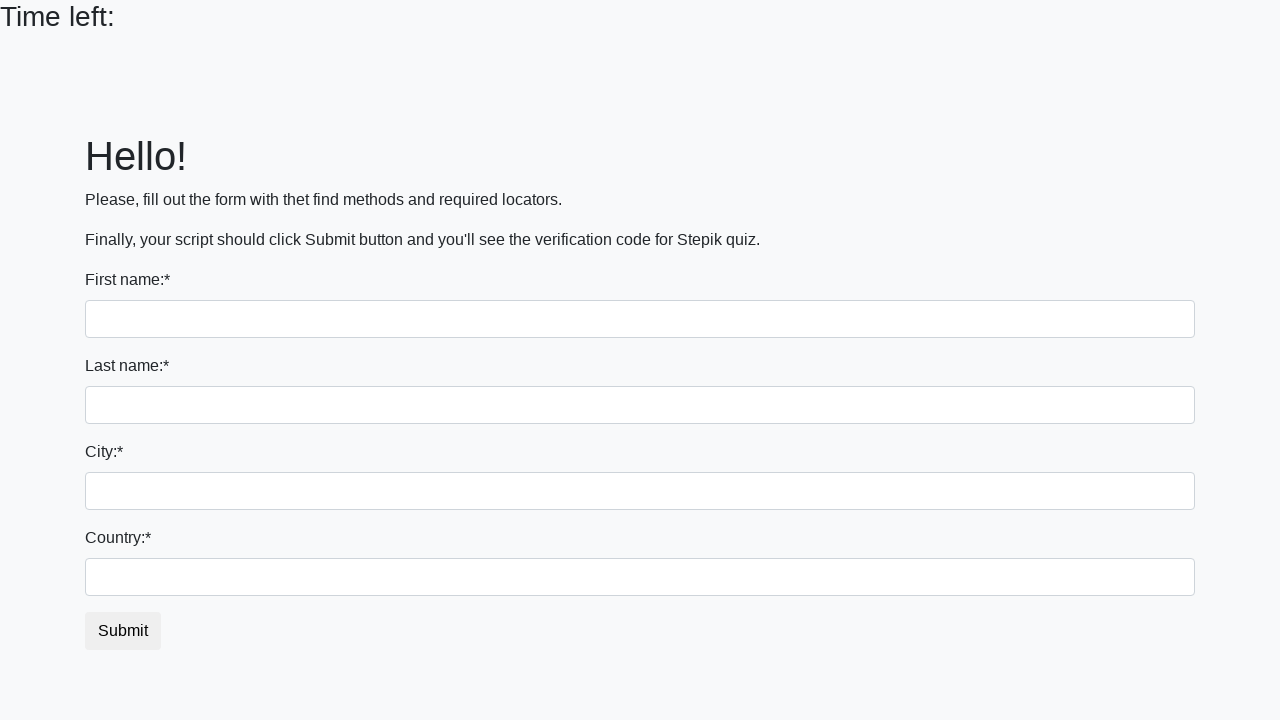

Filled first name field with 'Ivan' on input
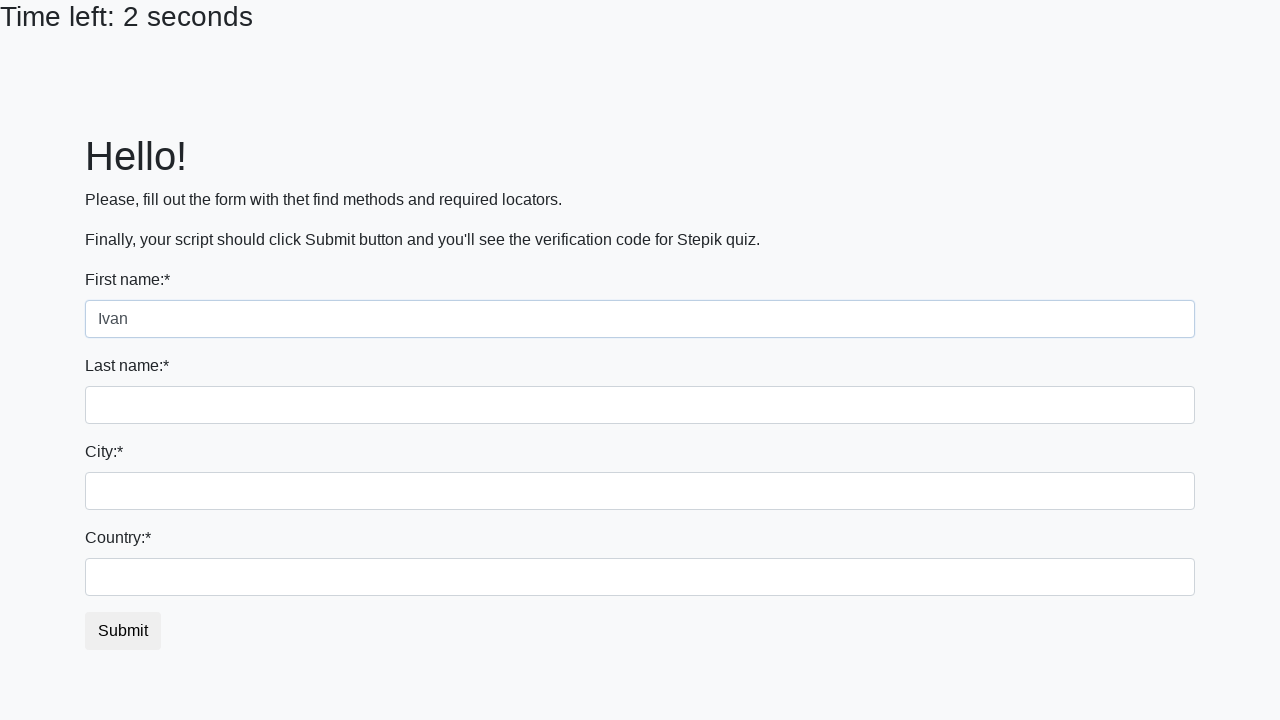

Filled last name field with 'Petrov' on input[name='last_name']
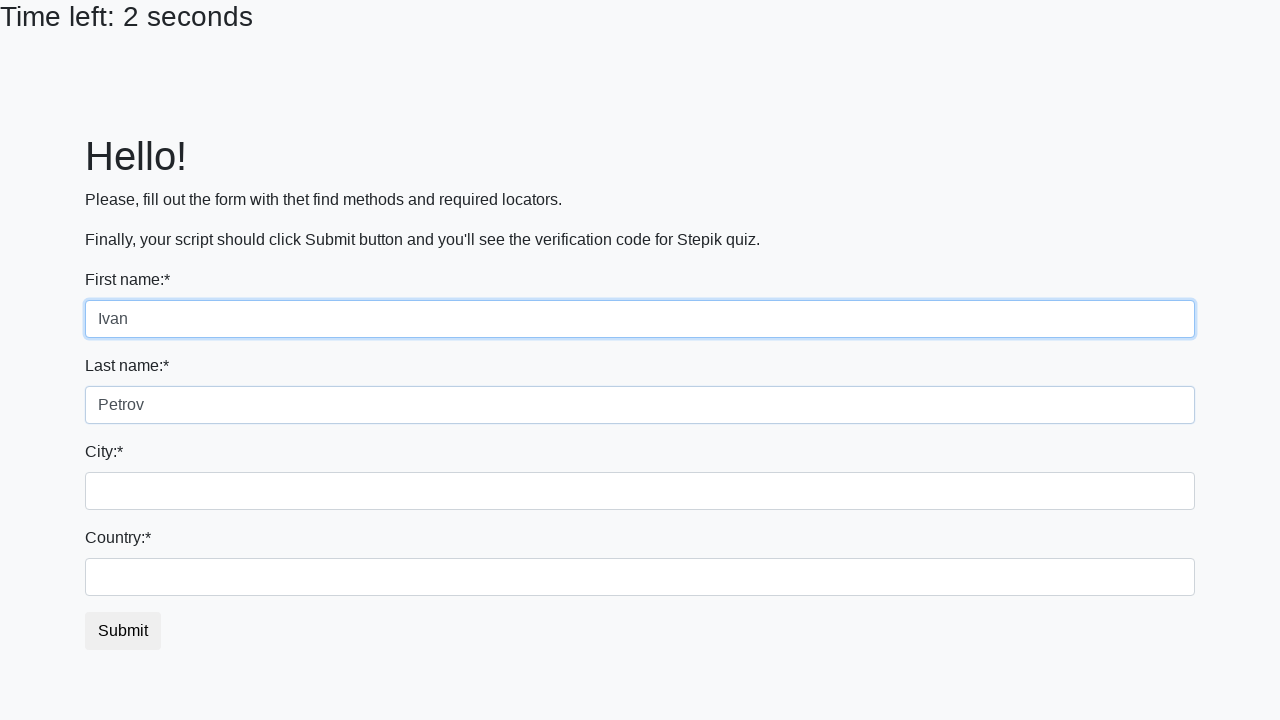

Filled city field with 'Smolensk' on .city
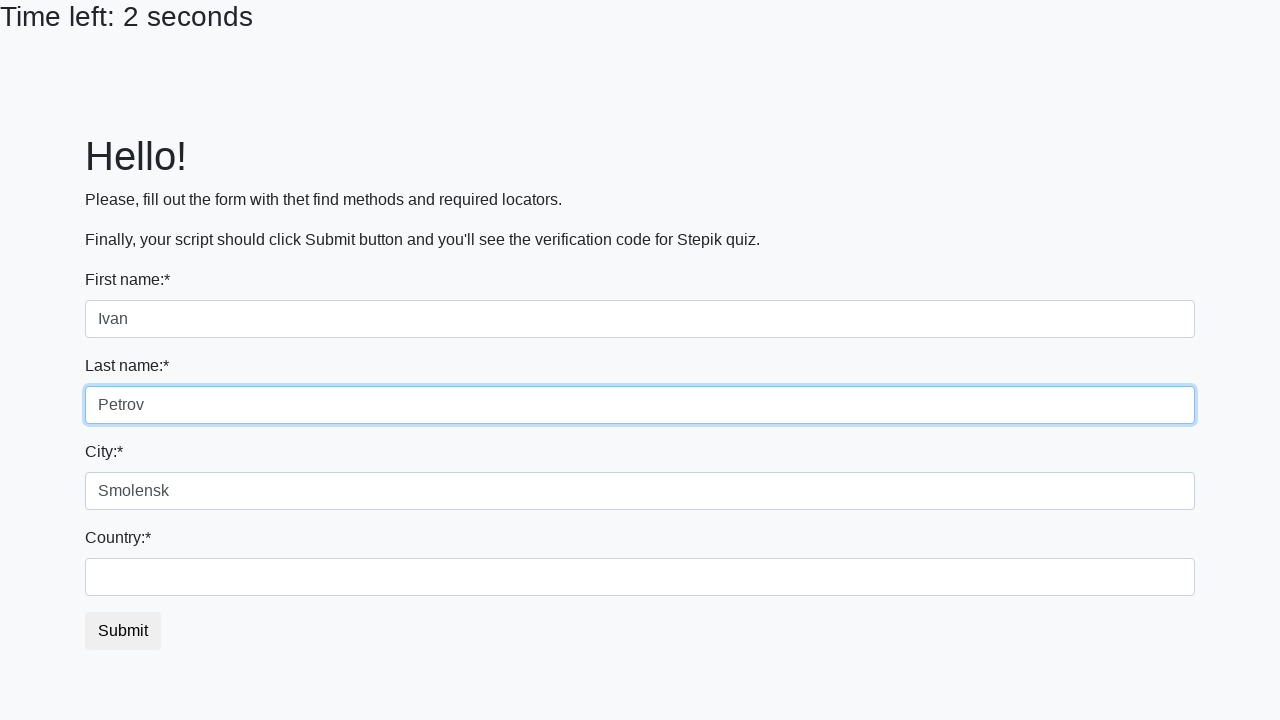

Filled country field with 'Russia' on #country
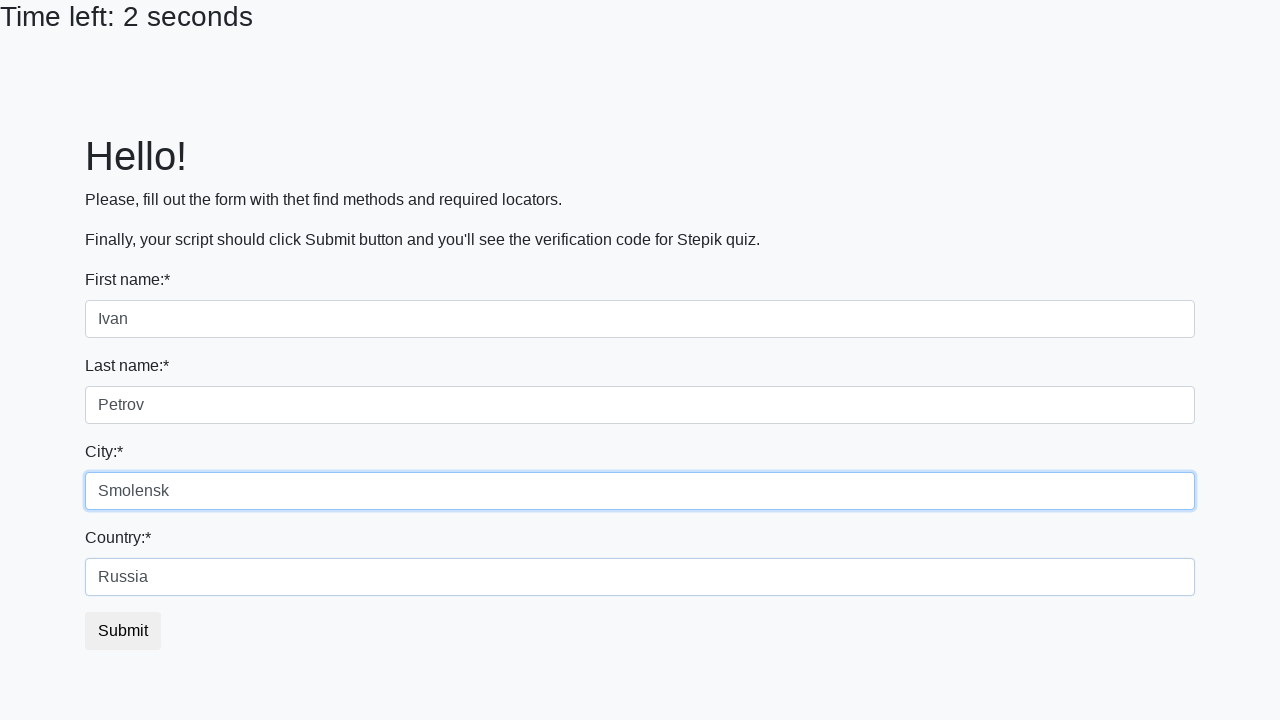

Clicked submit button at (123, 631) on button.btn
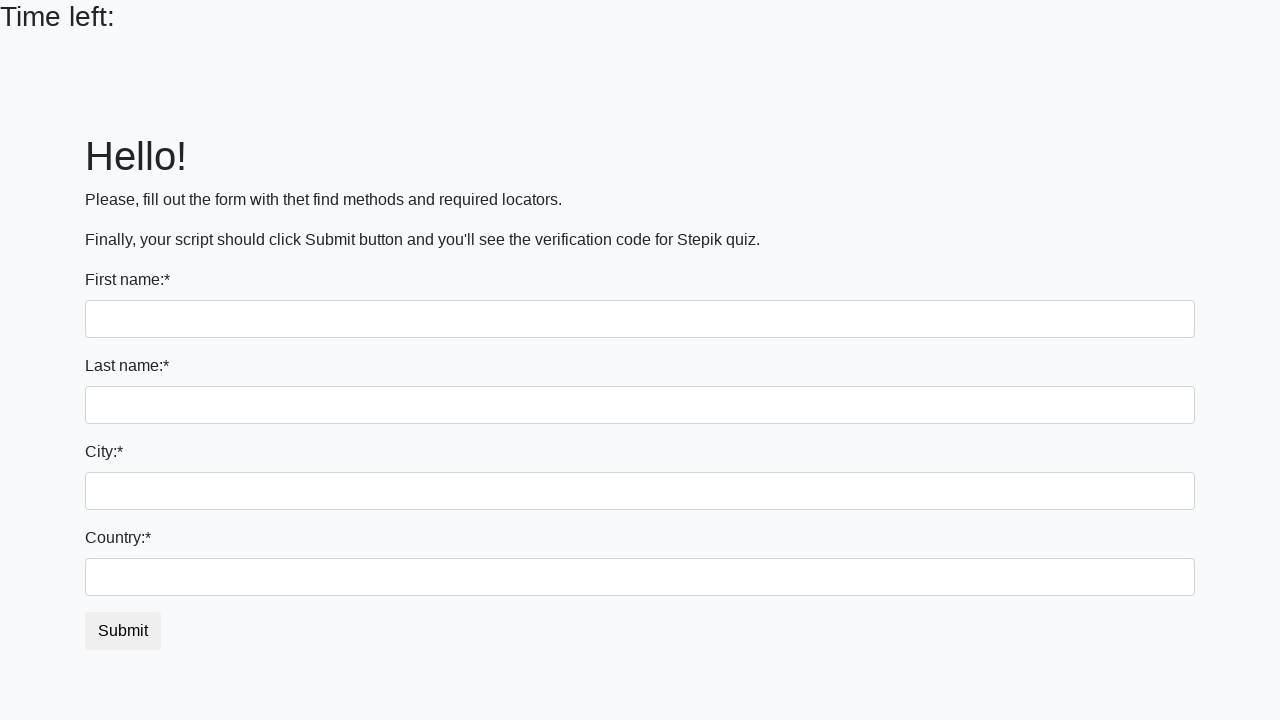

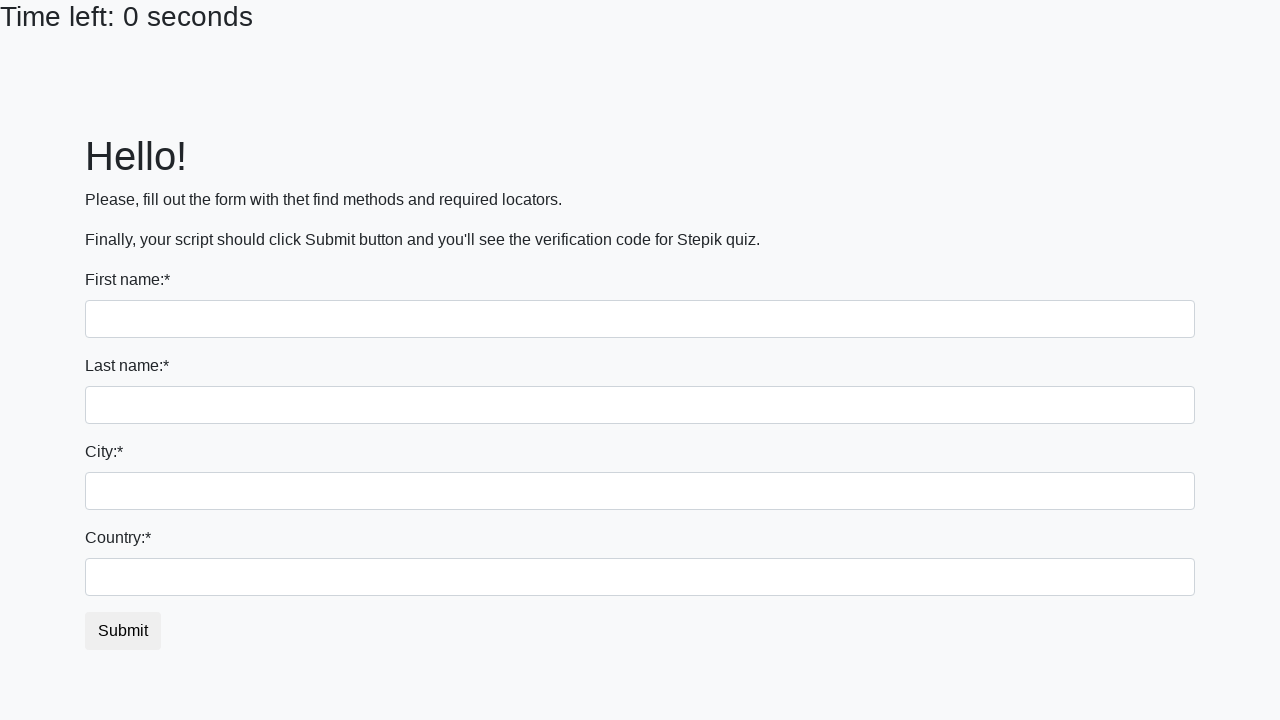